Tests flight search functionality by selecting departure and destination cities and submitting the search form

Starting URL: https://blazedemo.com/

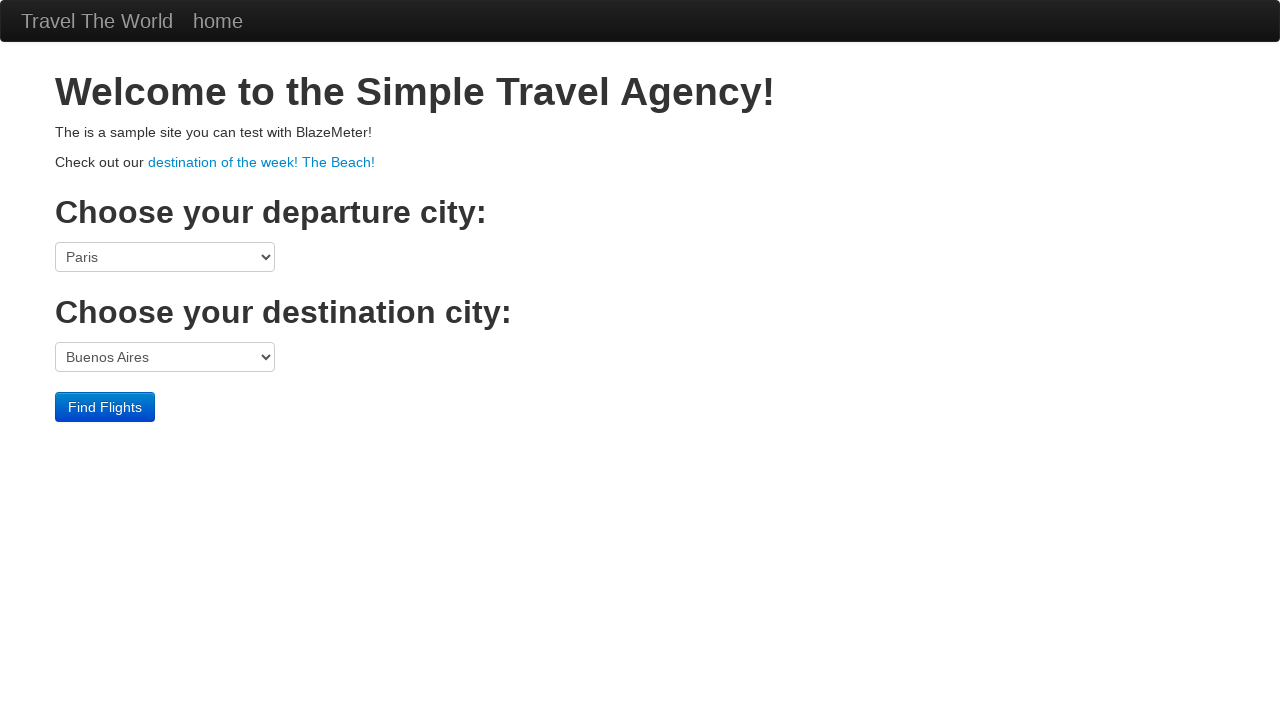

Selected Boston as departure city on select[name='fromPort']
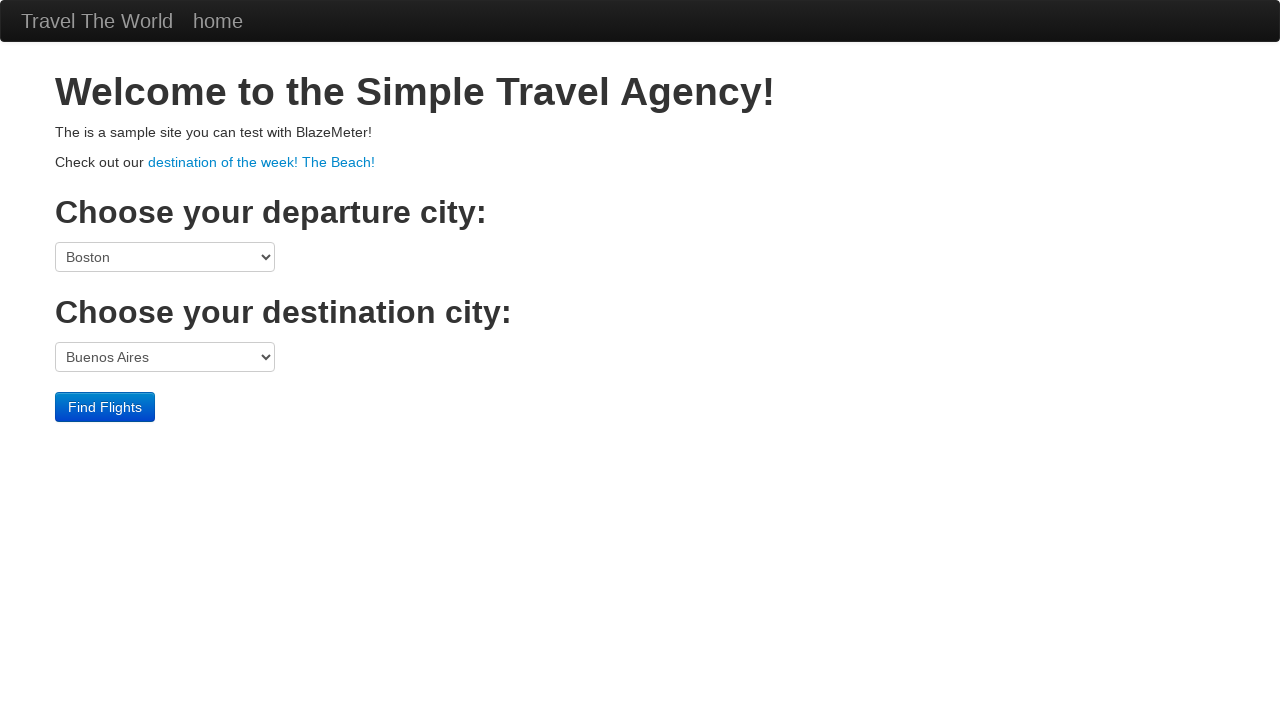

Selected London as destination city on select[name='toPort']
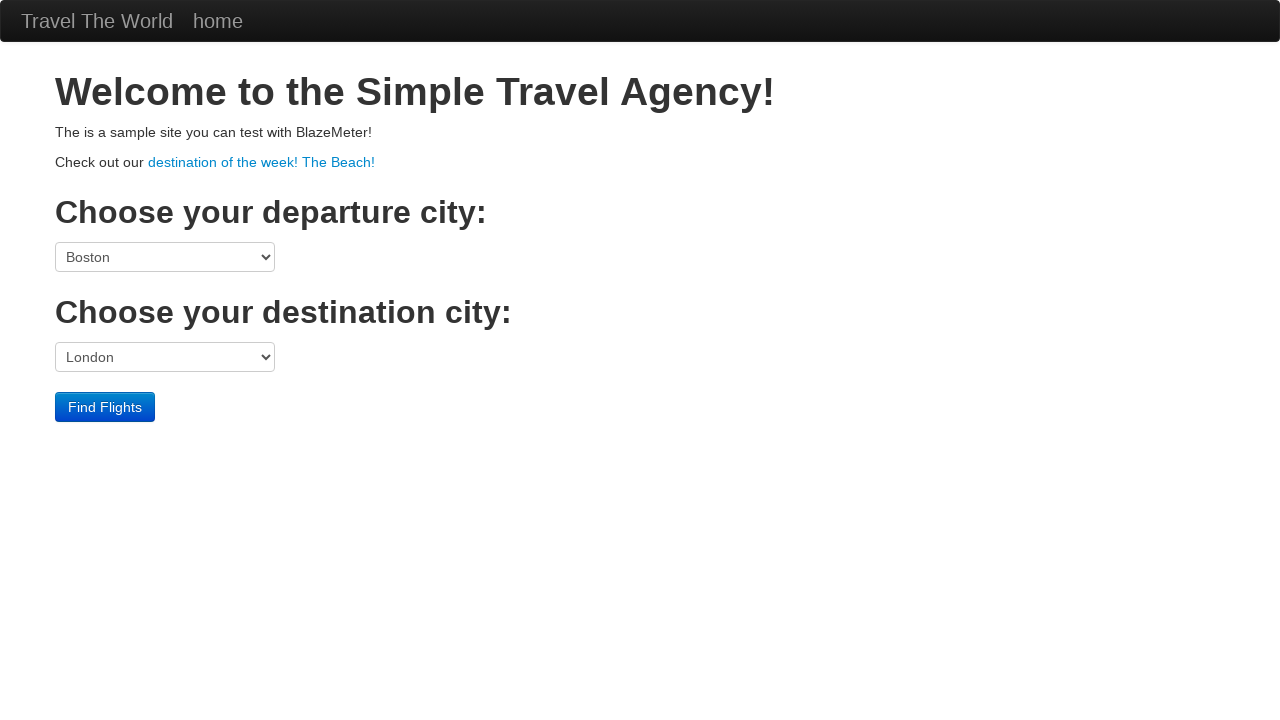

Clicked find flights button to submit search at (105, 407) on .btn-primary
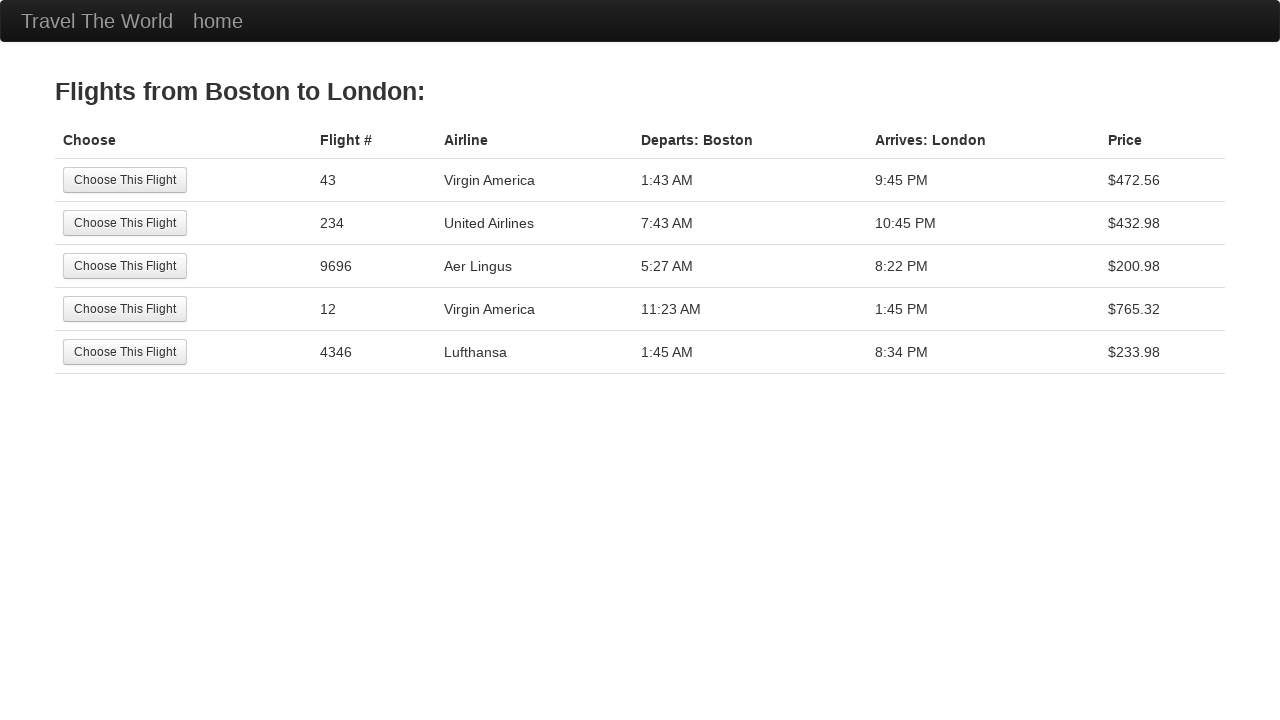

Reservation page loaded with flight results
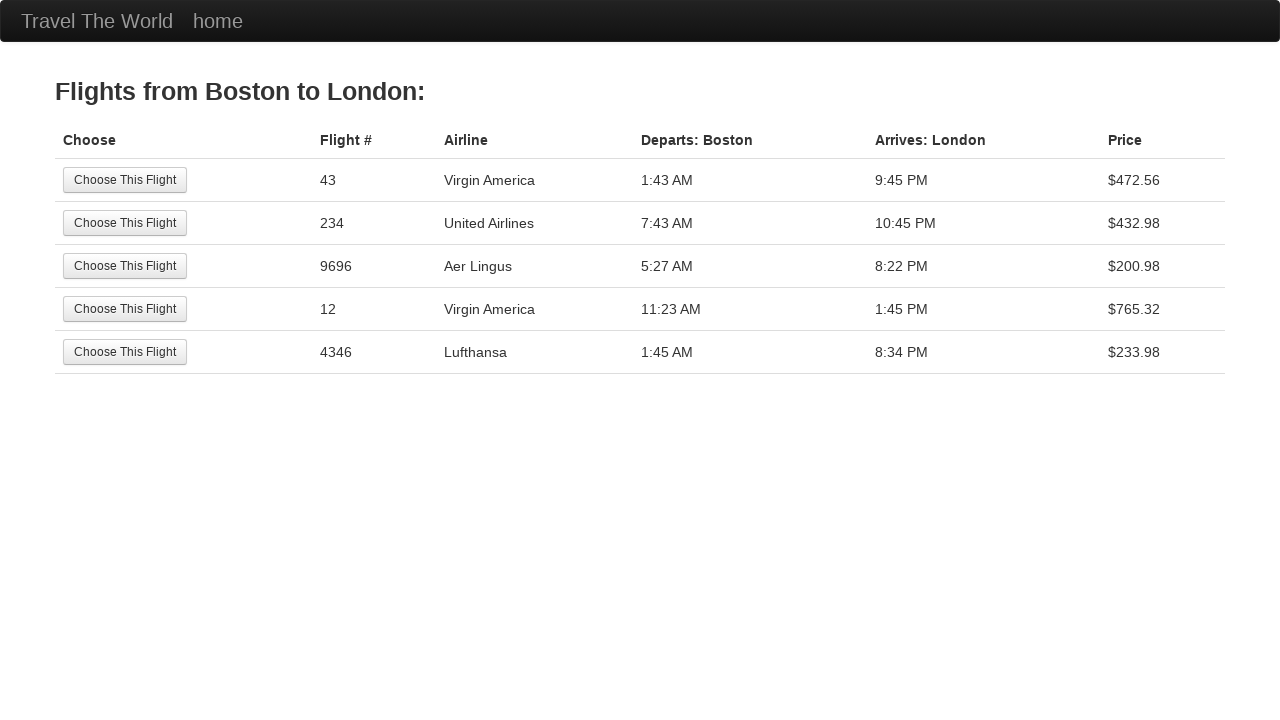

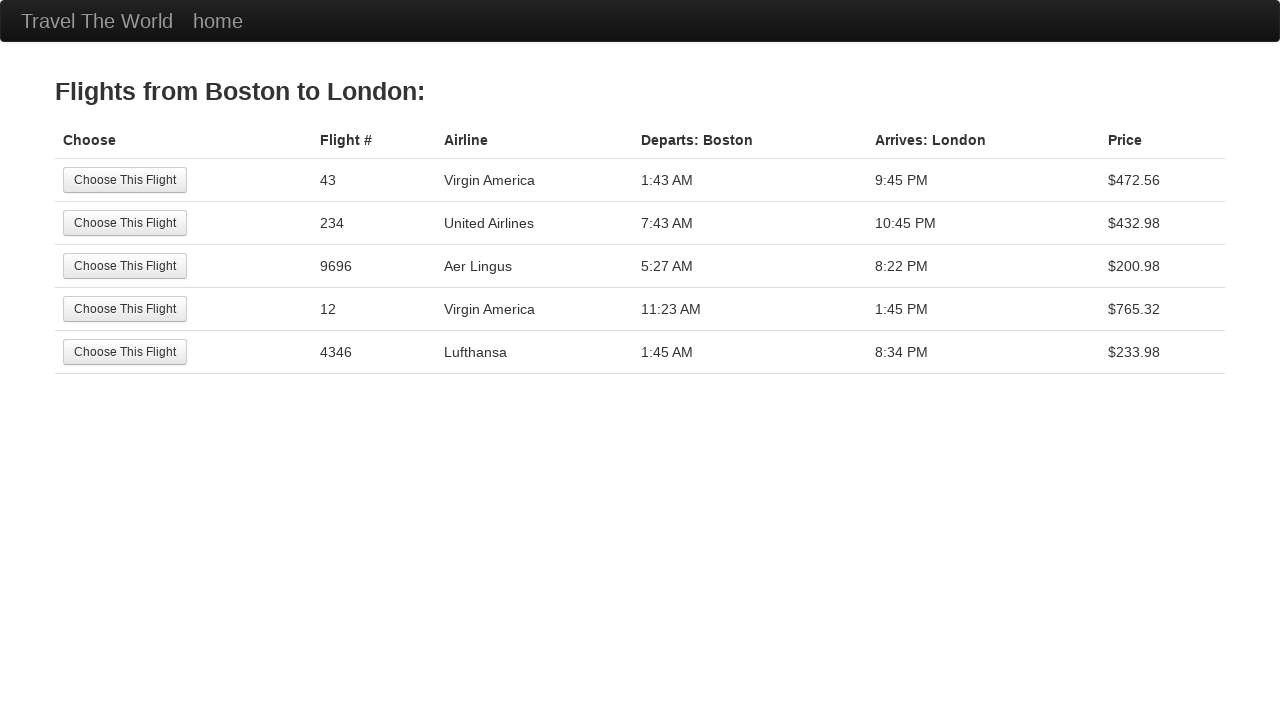